Tests that edits are cancelled when pressing Escape key

Starting URL: https://demo.playwright.dev/todomvc

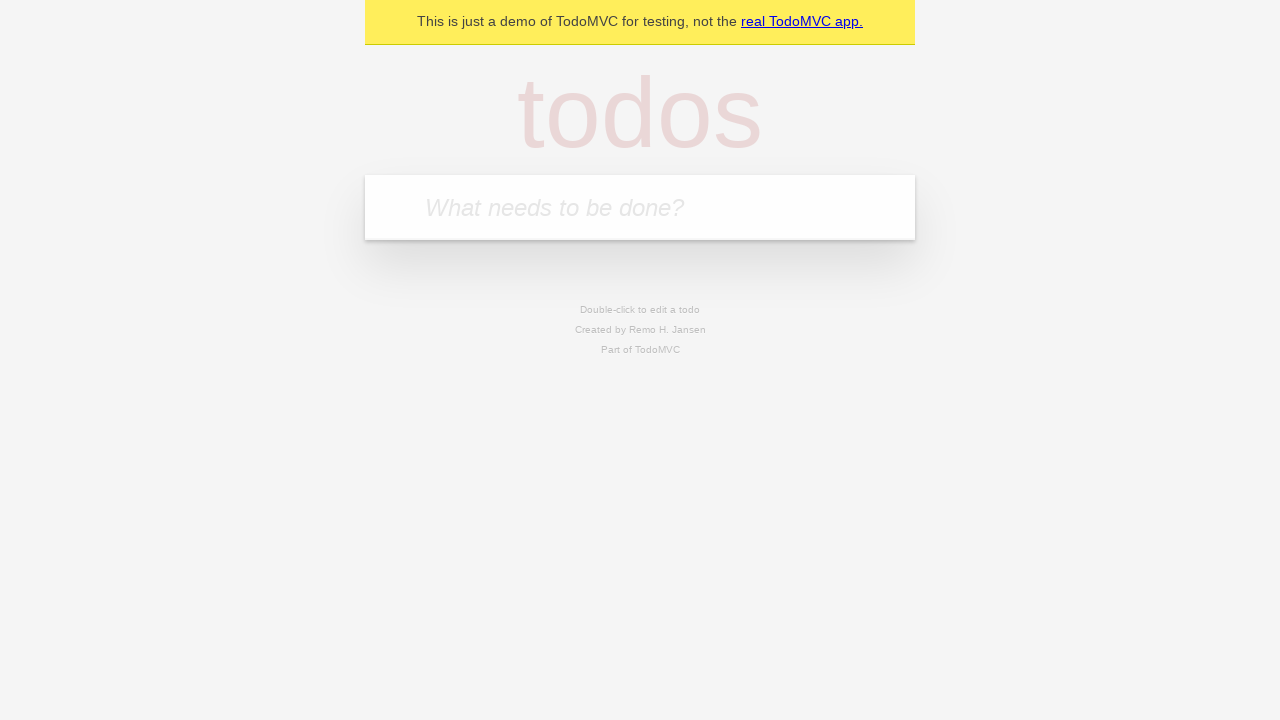

Filled input field with 'buy some cheese' on internal:attr=[placeholder="What needs to be done?"i]
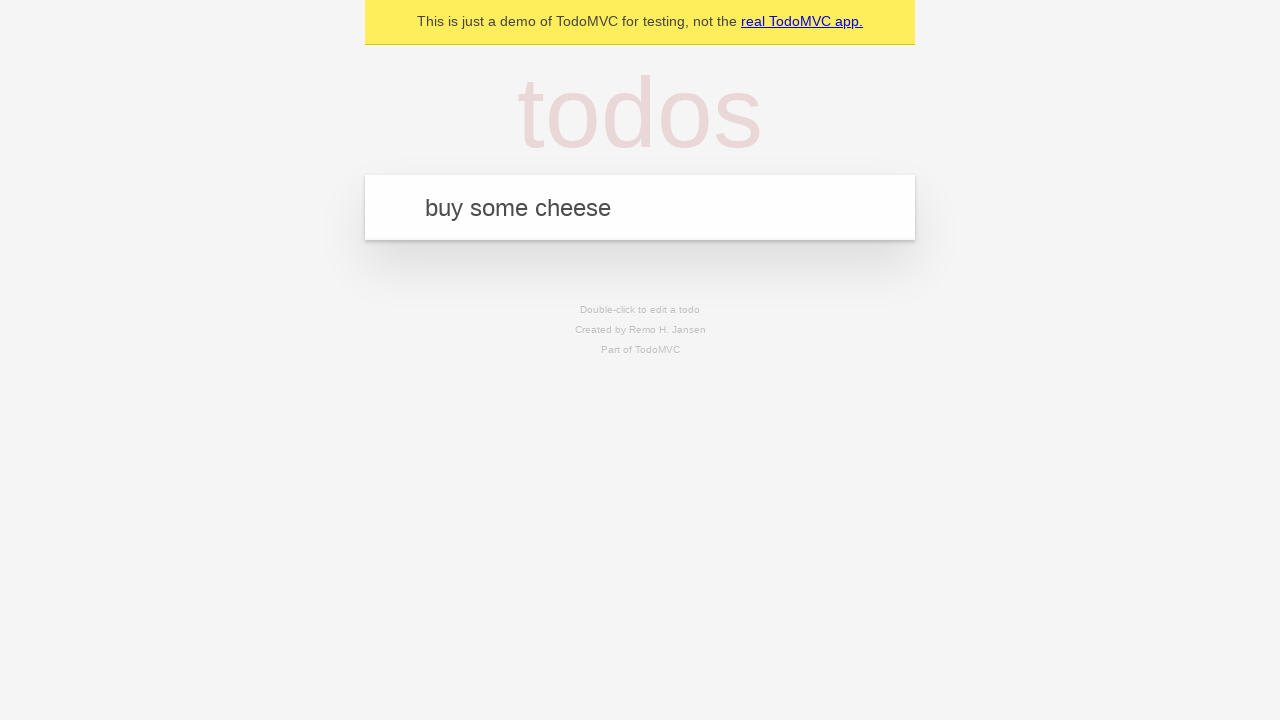

Pressed Enter to create first todo on internal:attr=[placeholder="What needs to be done?"i]
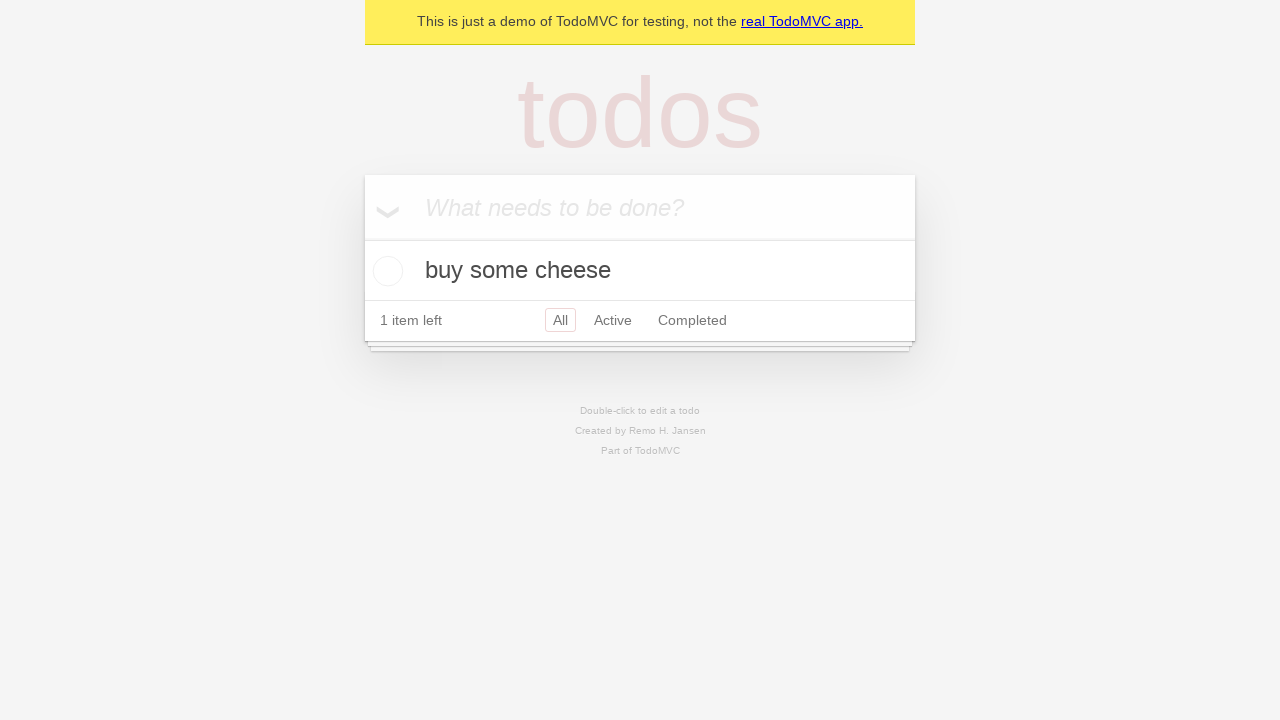

Filled input field with 'feed the cat' on internal:attr=[placeholder="What needs to be done?"i]
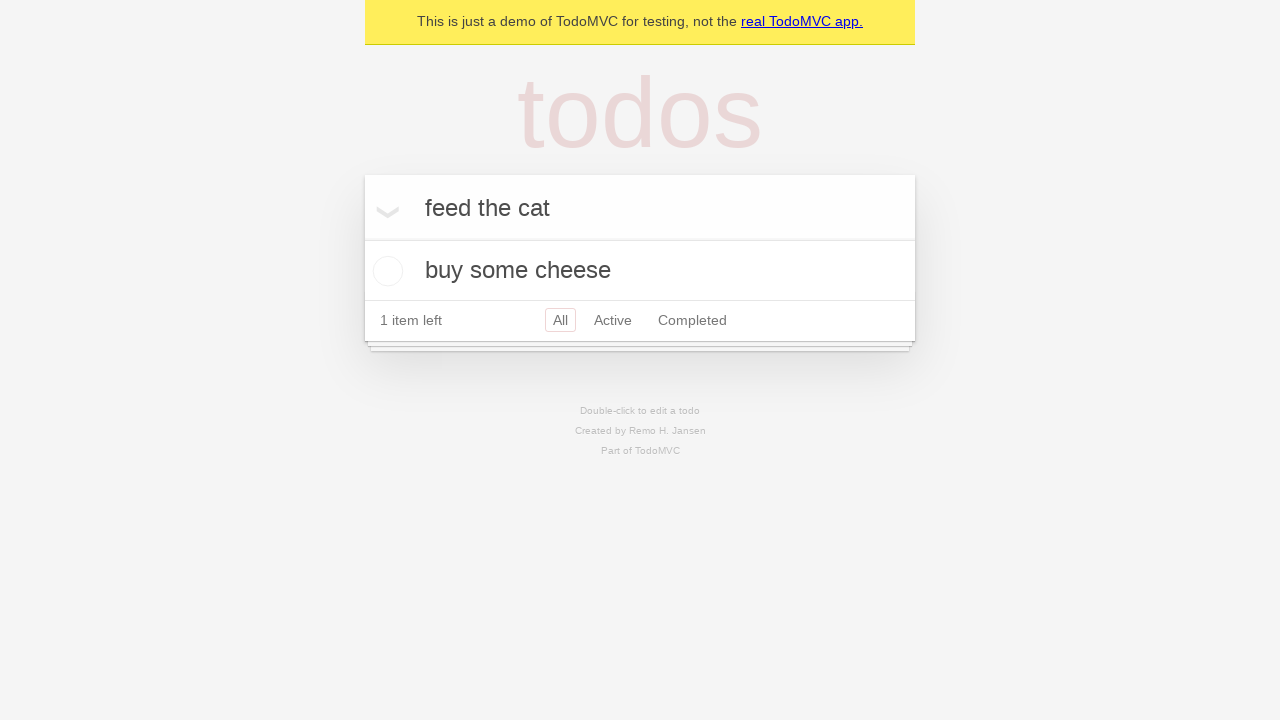

Pressed Enter to create second todo on internal:attr=[placeholder="What needs to be done?"i]
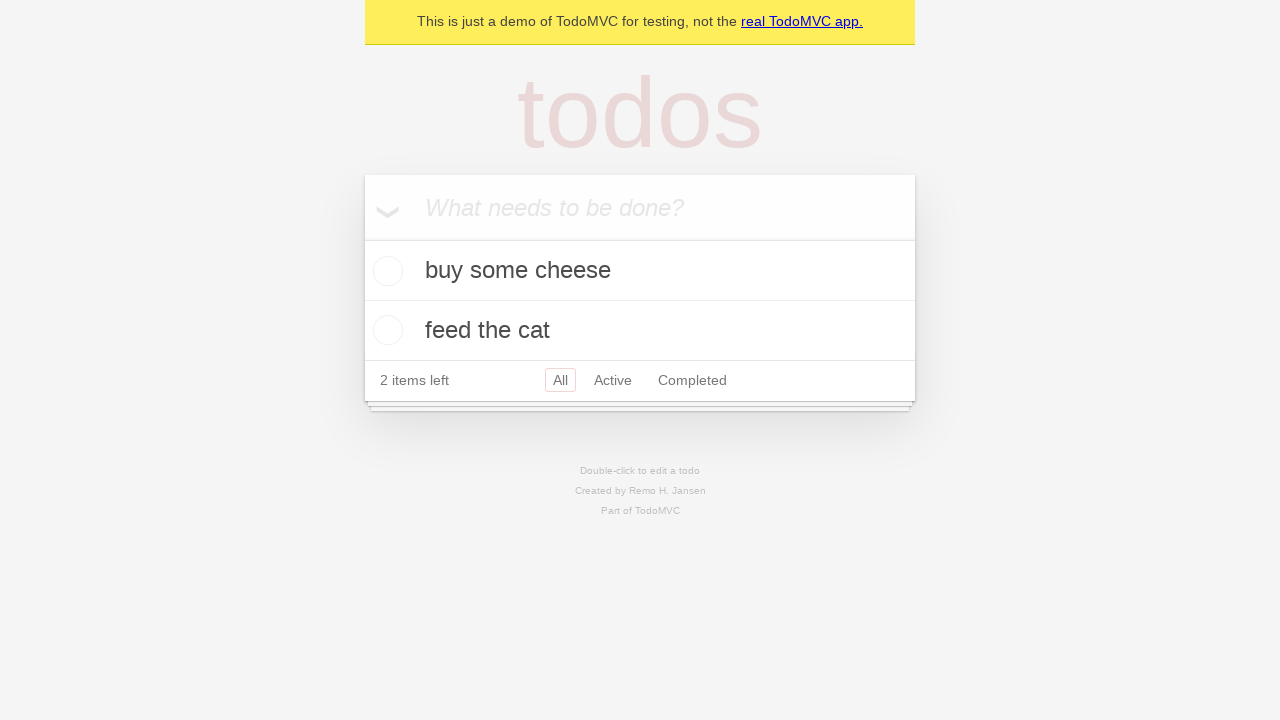

Filled input field with 'book a doctors appointment' on internal:attr=[placeholder="What needs to be done?"i]
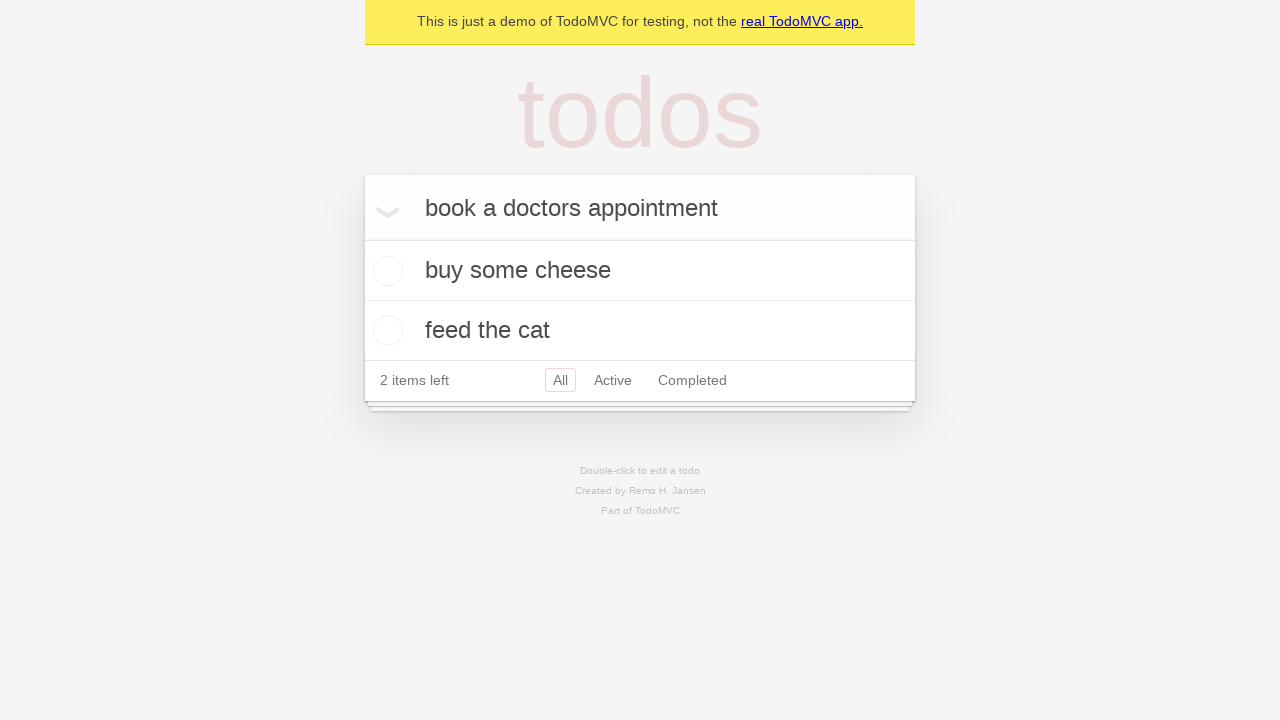

Pressed Enter to create third todo on internal:attr=[placeholder="What needs to be done?"i]
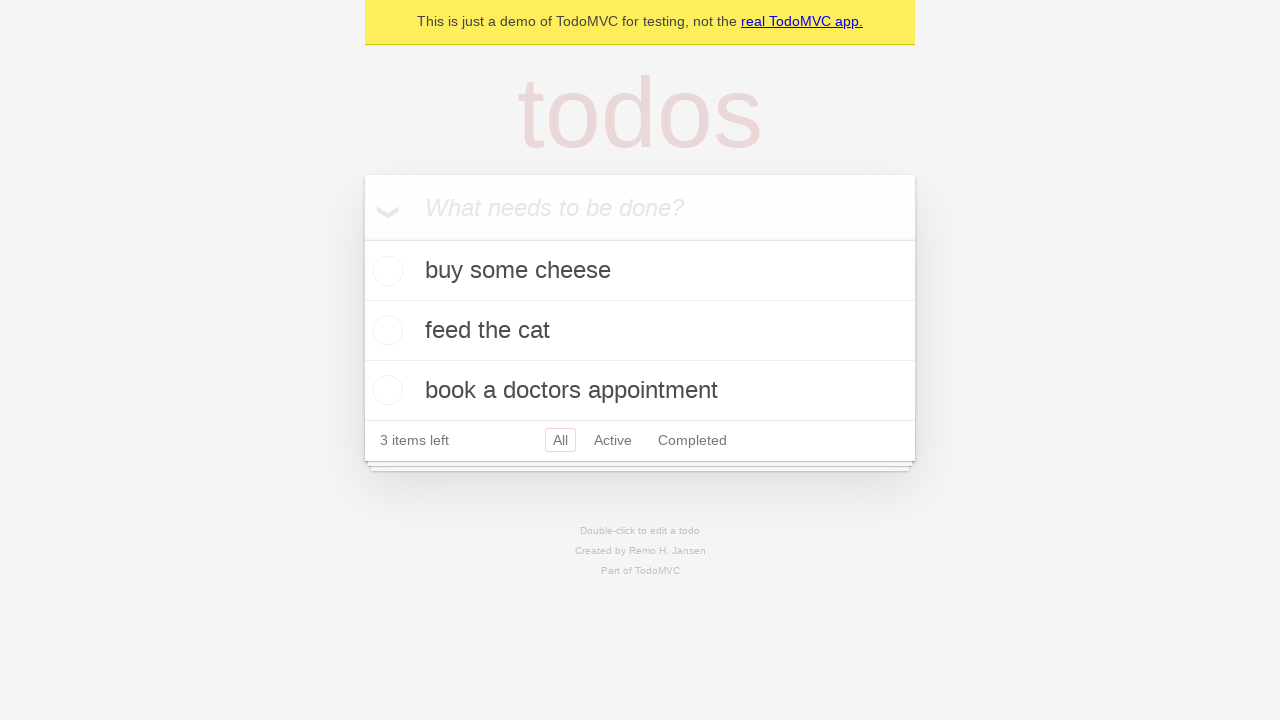

Double-clicked second todo item to enter edit mode at (640, 331) on internal:testid=[data-testid="todo-item"s] >> nth=1
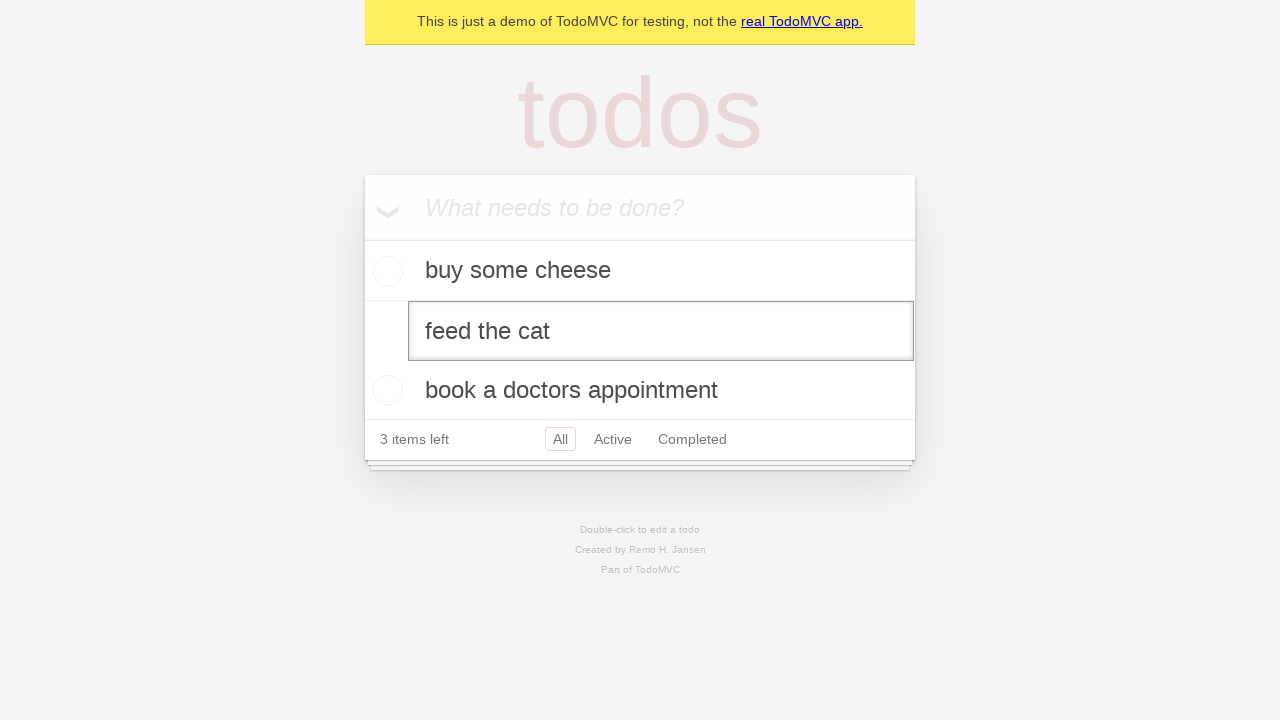

Filled edit textbox with 'buy some sausages' on internal:testid=[data-testid="todo-item"s] >> nth=1 >> internal:role=textbox[nam
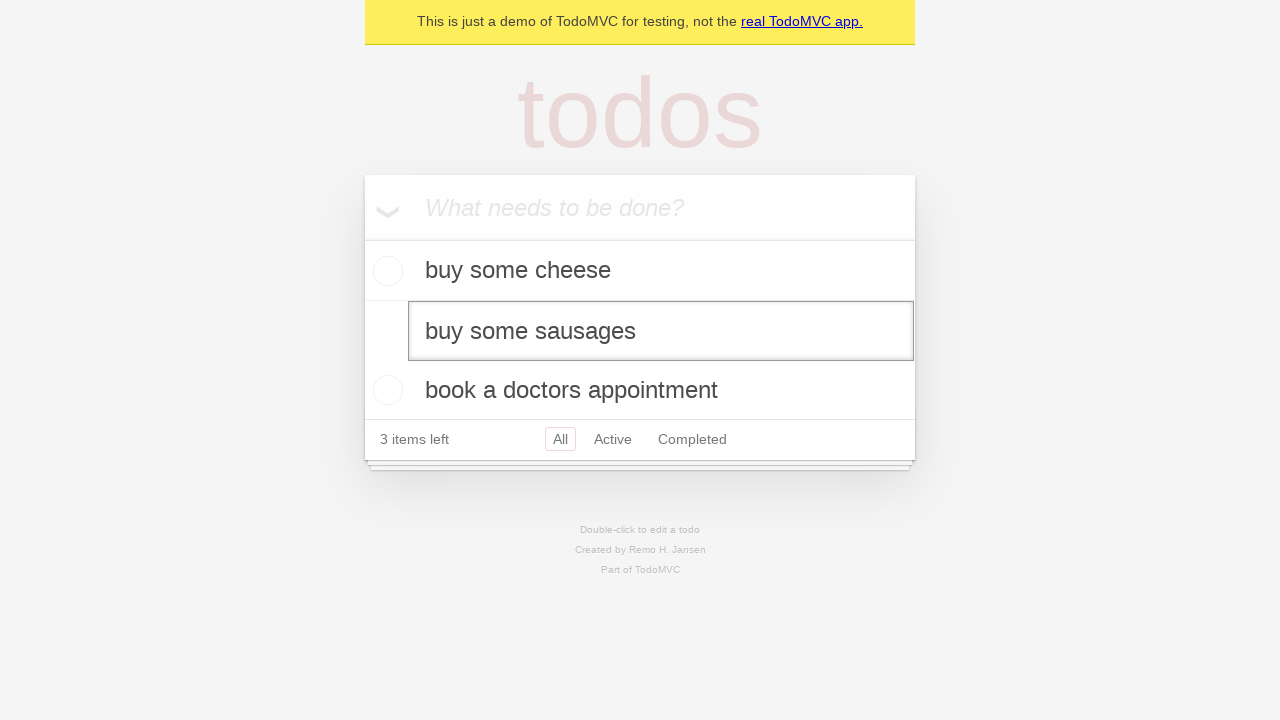

Pressed Escape key to cancel edits on internal:testid=[data-testid="todo-item"s] >> nth=1 >> internal:role=textbox[nam
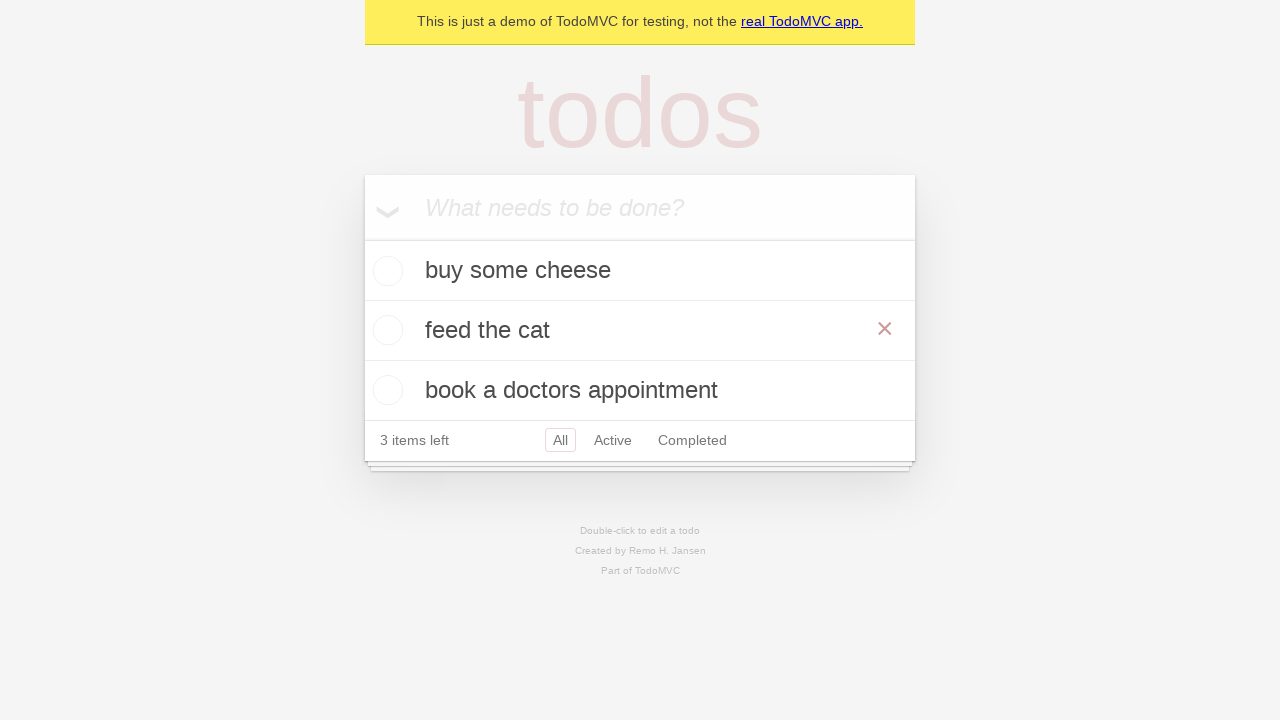

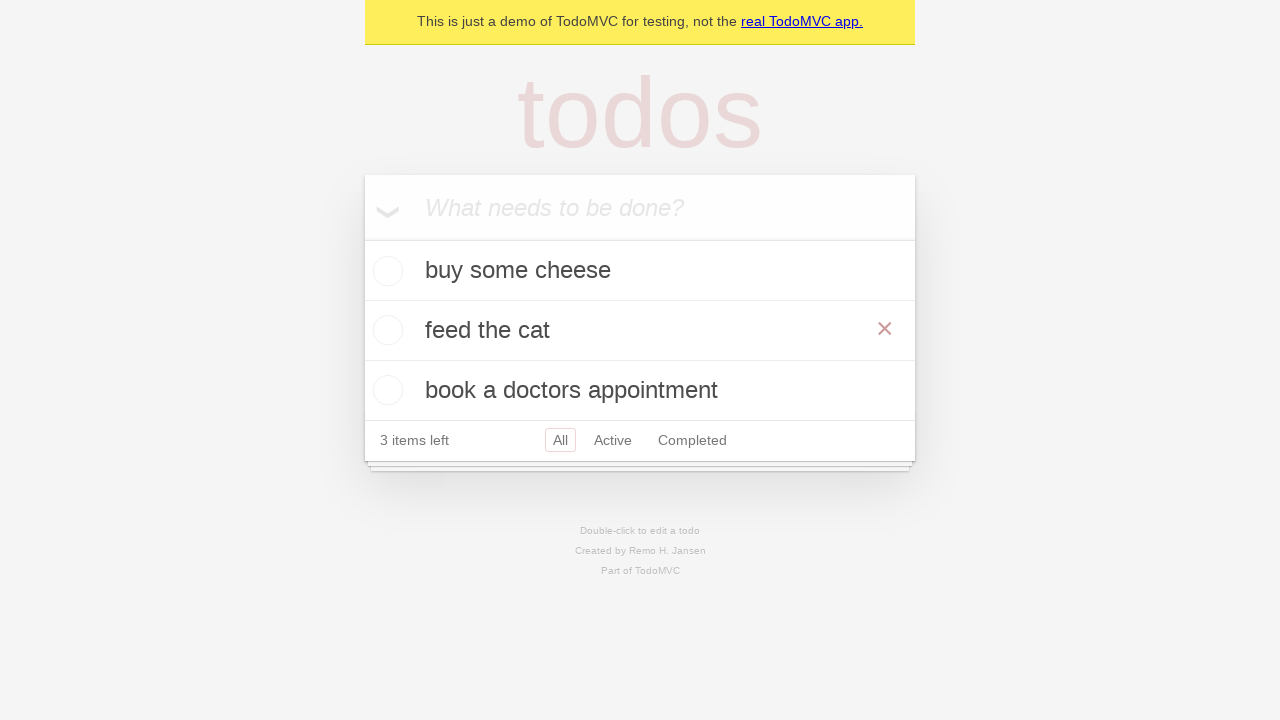